Tests an electric hot floor calculator by selecting room type and heating type from dropdowns, entering dimensions and heat losses, then verifying the calculated cable power results.

Starting URL: https://kermi-fko.ru/raschety/Calc-Rehau-Solelec.aspx

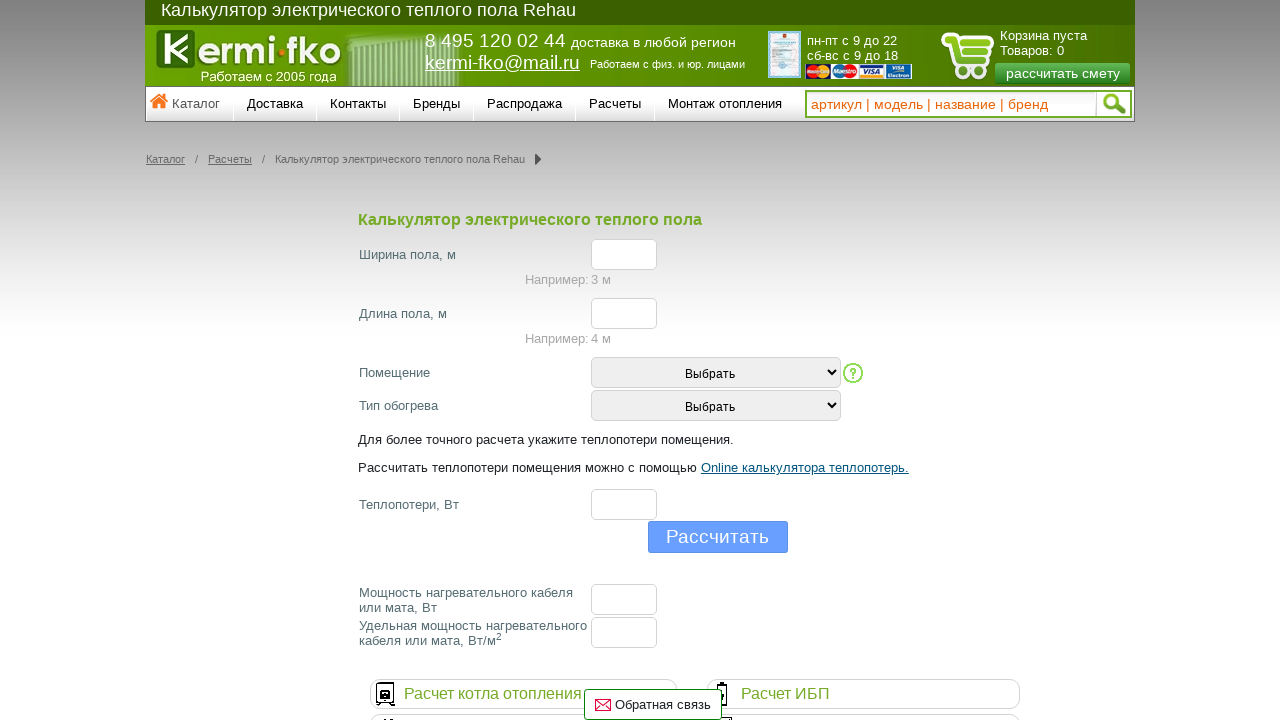

Selected room type 'Ванная' (Bathroom) from dropdown on #room_type
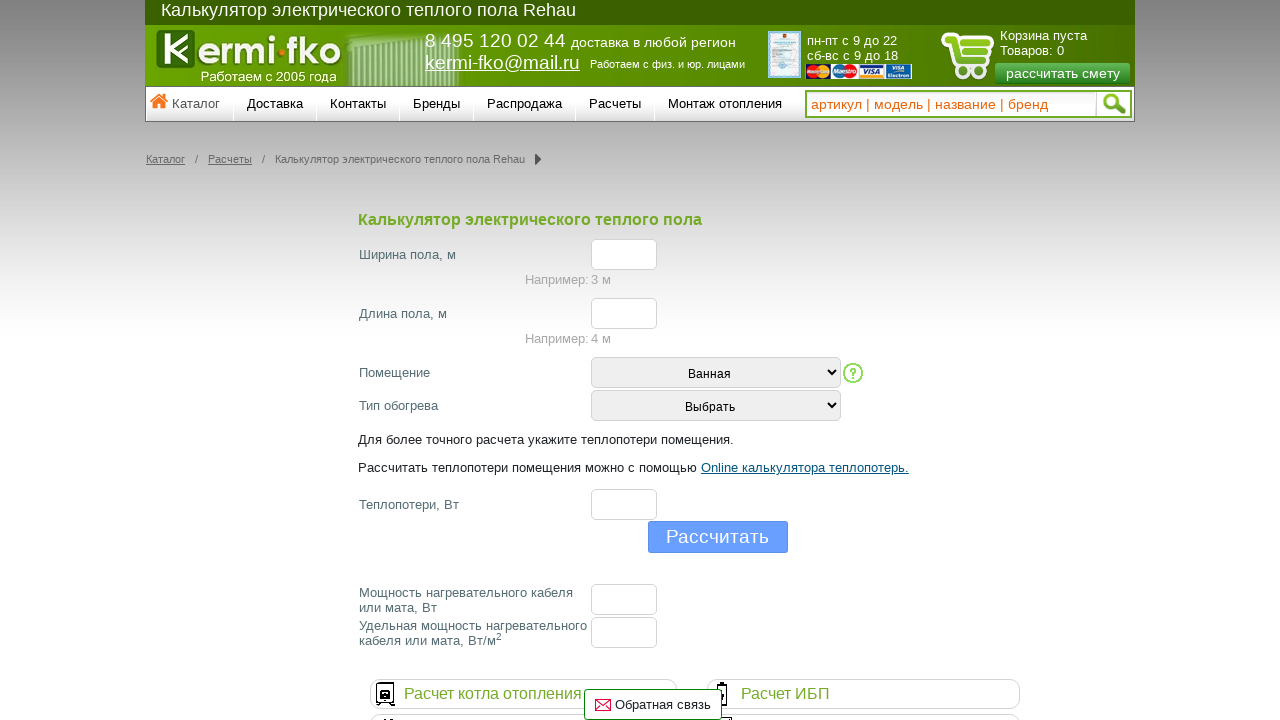

Selected heating type with value '3' from dropdown on #heating_type
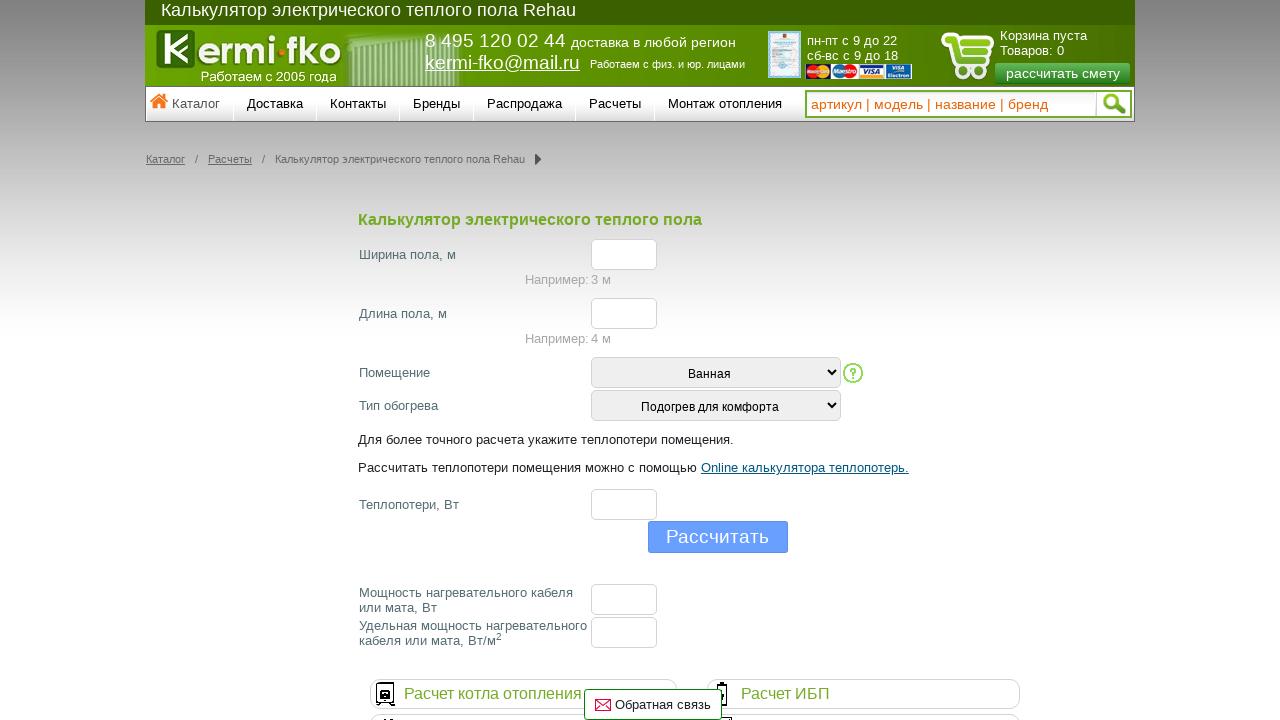

Entered width value '3' into width field on #el_f_width
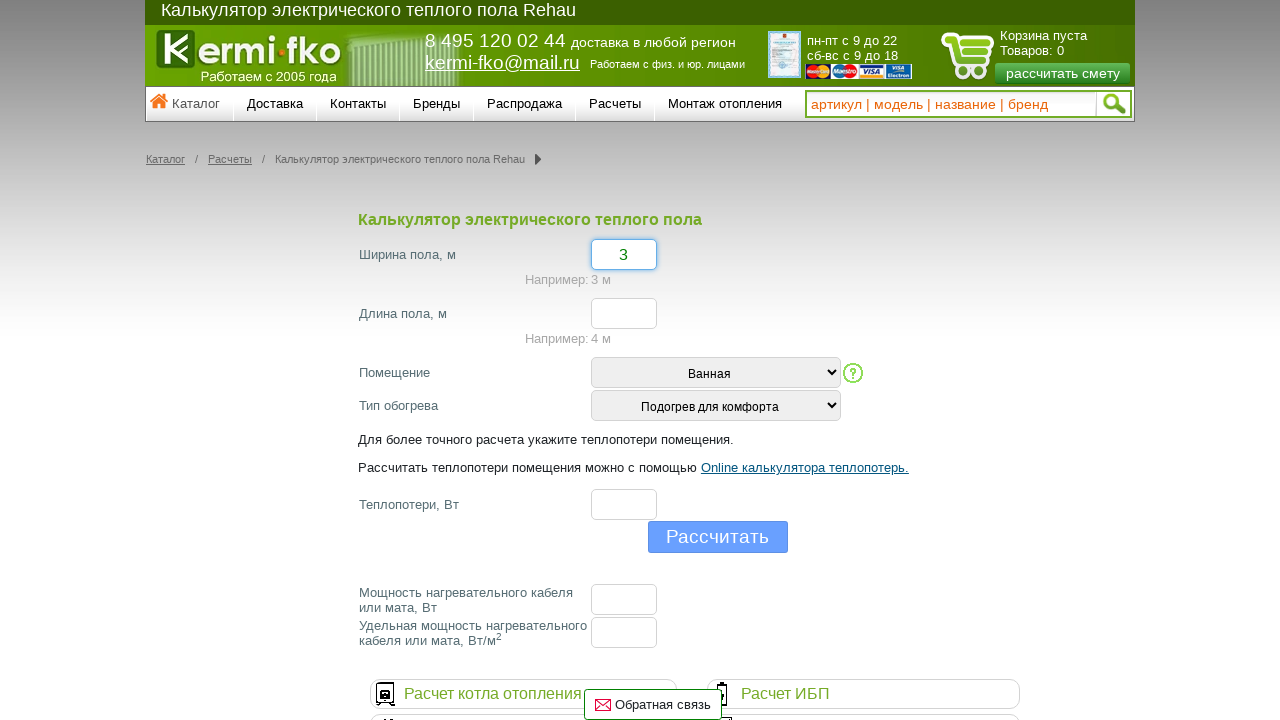

Entered length value '4' into length field on #el_f_lenght
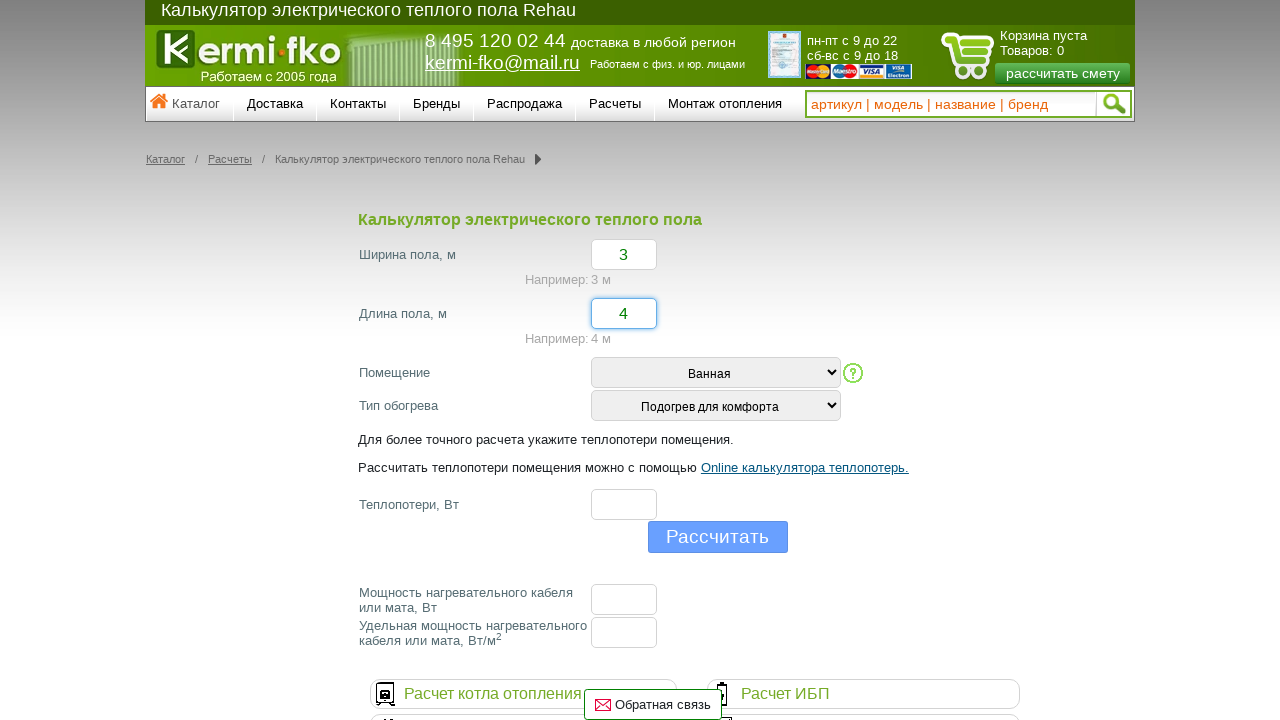

Entered heat losses value '120' into heat losses field on #el_f_losses
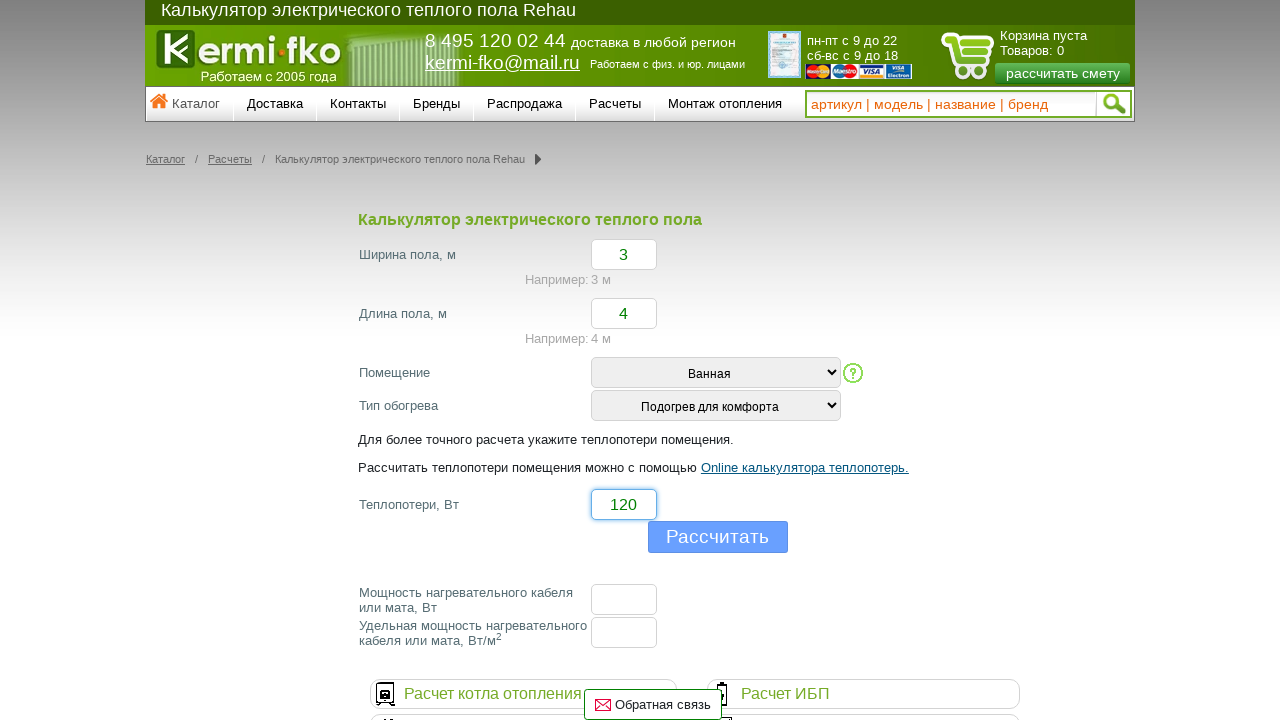

Clicked calculate button to compute cable power at (718, 537) on input[name='button']
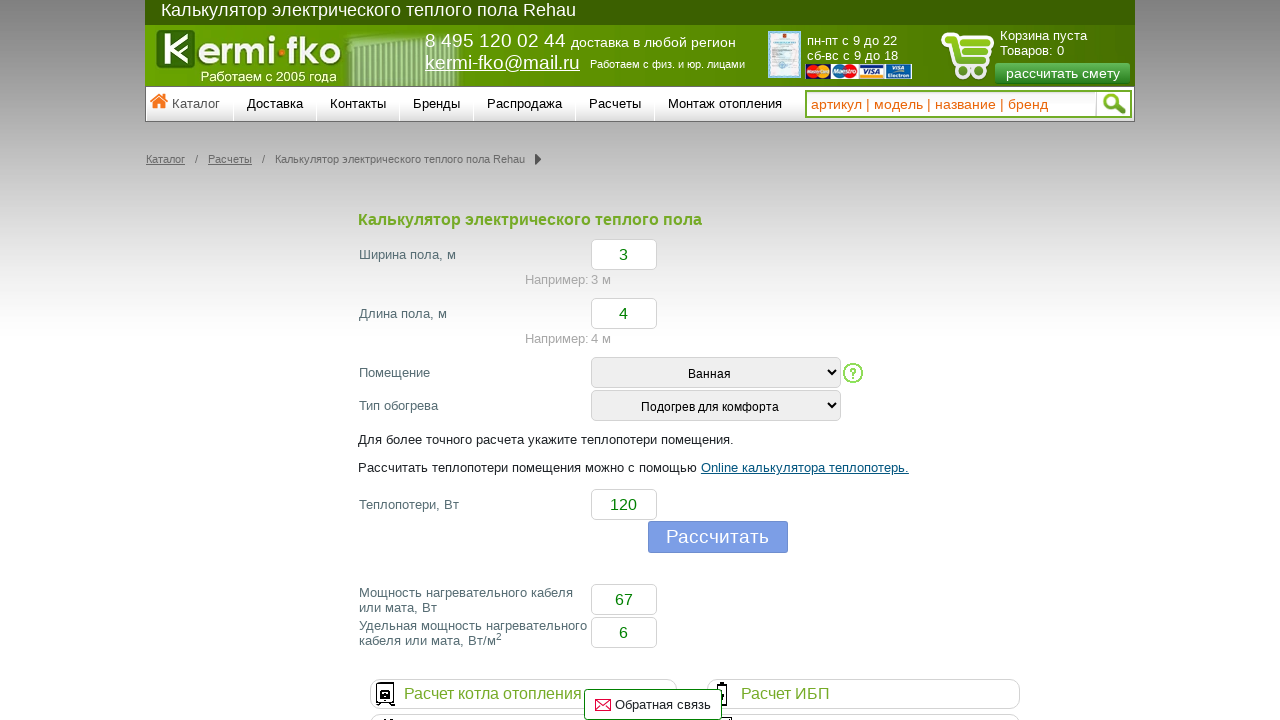

Verified that calculated cable power result appeared on page
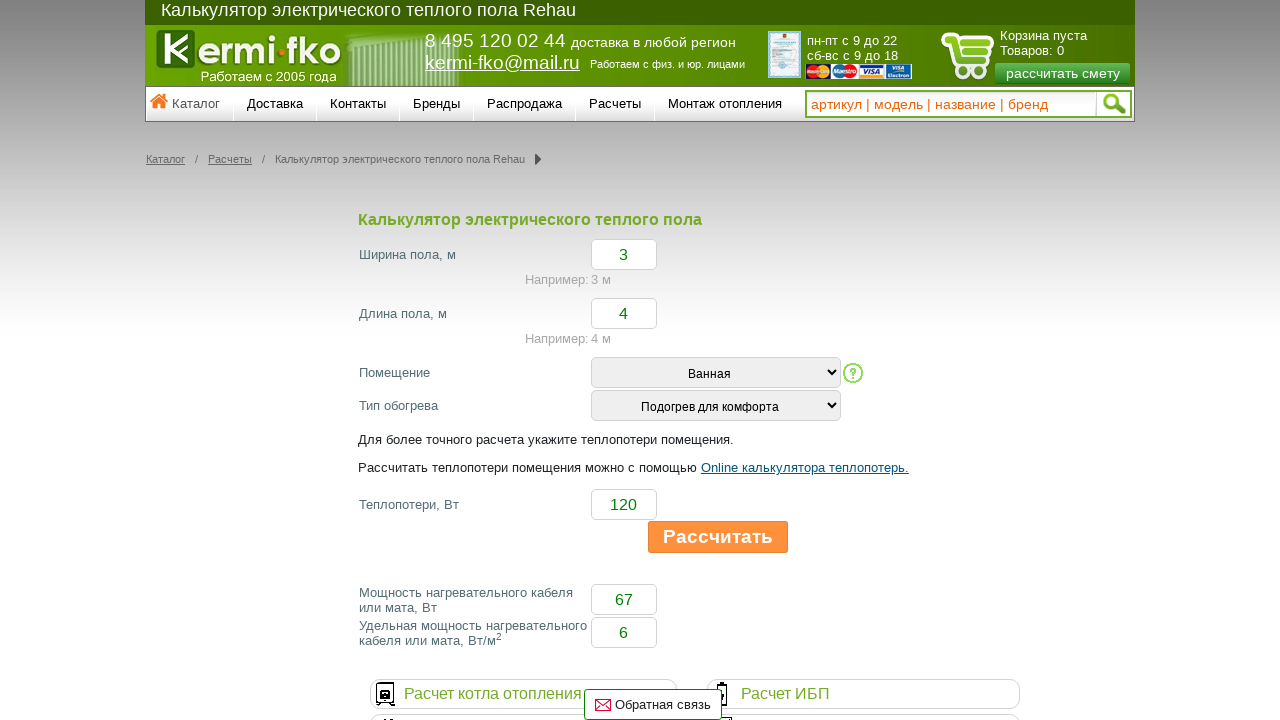

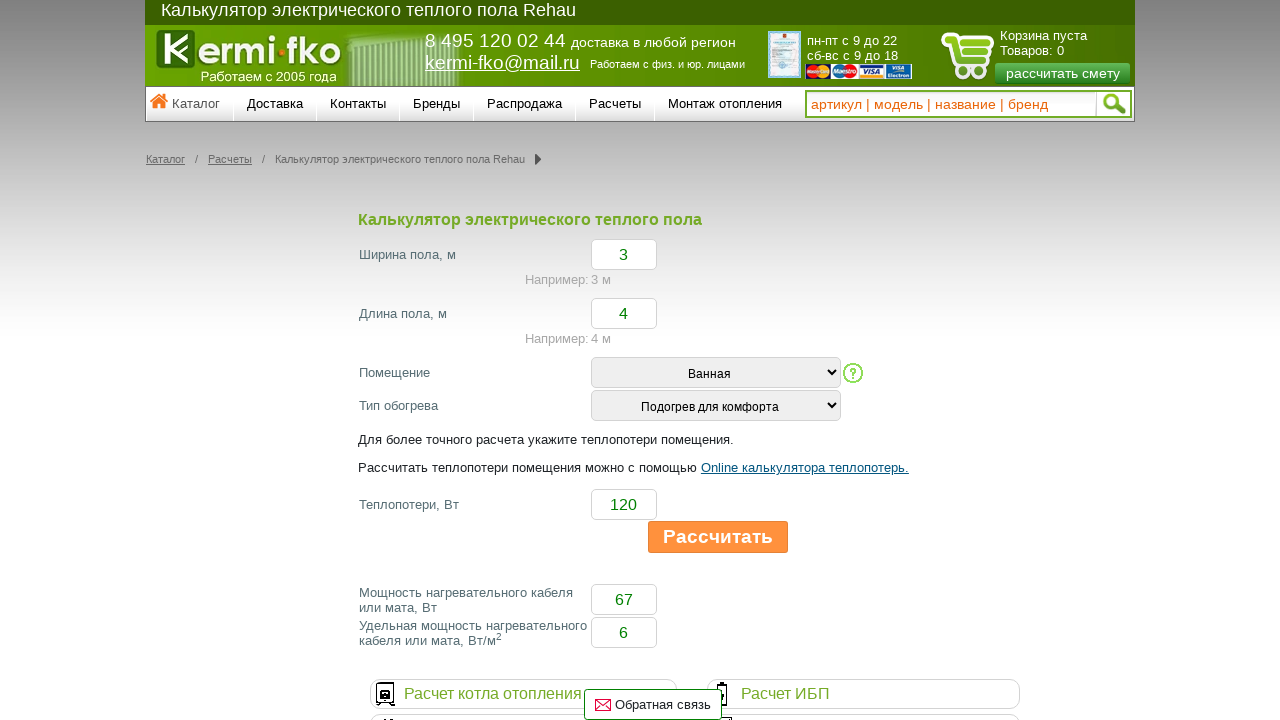